Tests jQuery UI dropdown selection by clicking a dropdown button and selecting a specific option from the list

Starting URL: http://jqueryui.com/resources/demos/selectmenu/default.html

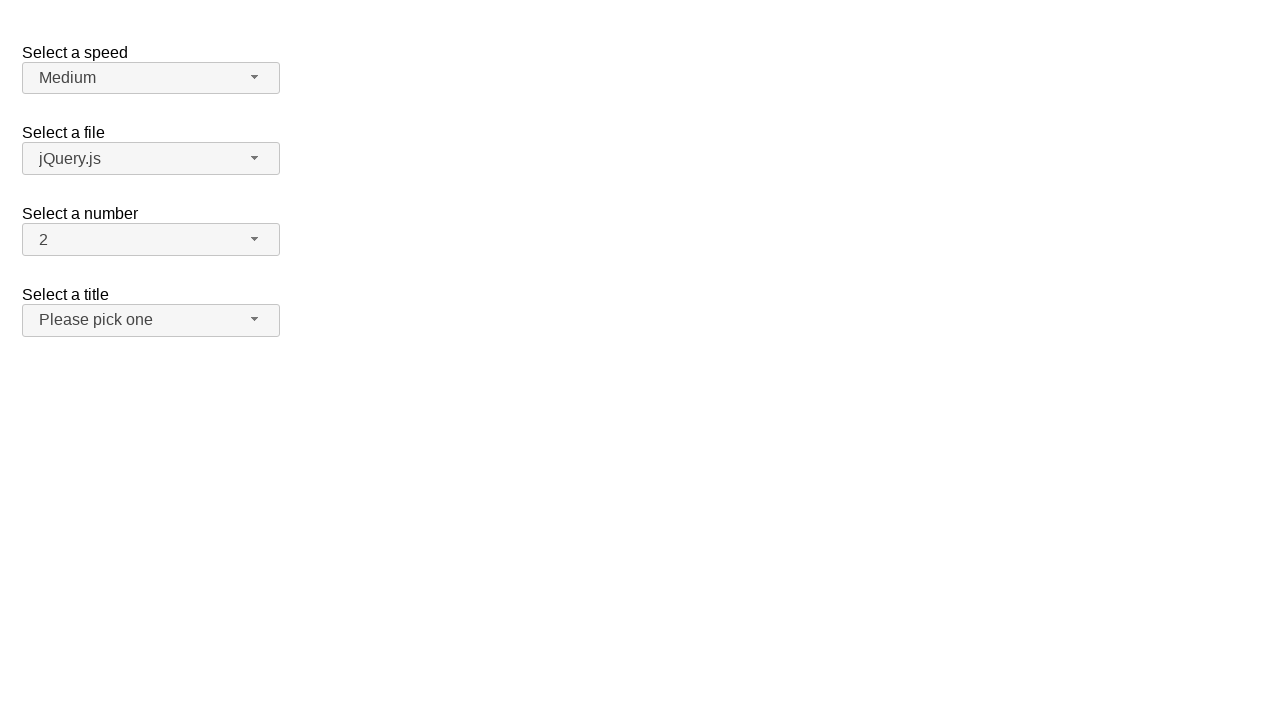

Clicked the number dropdown button to open options at (151, 240) on #number-button
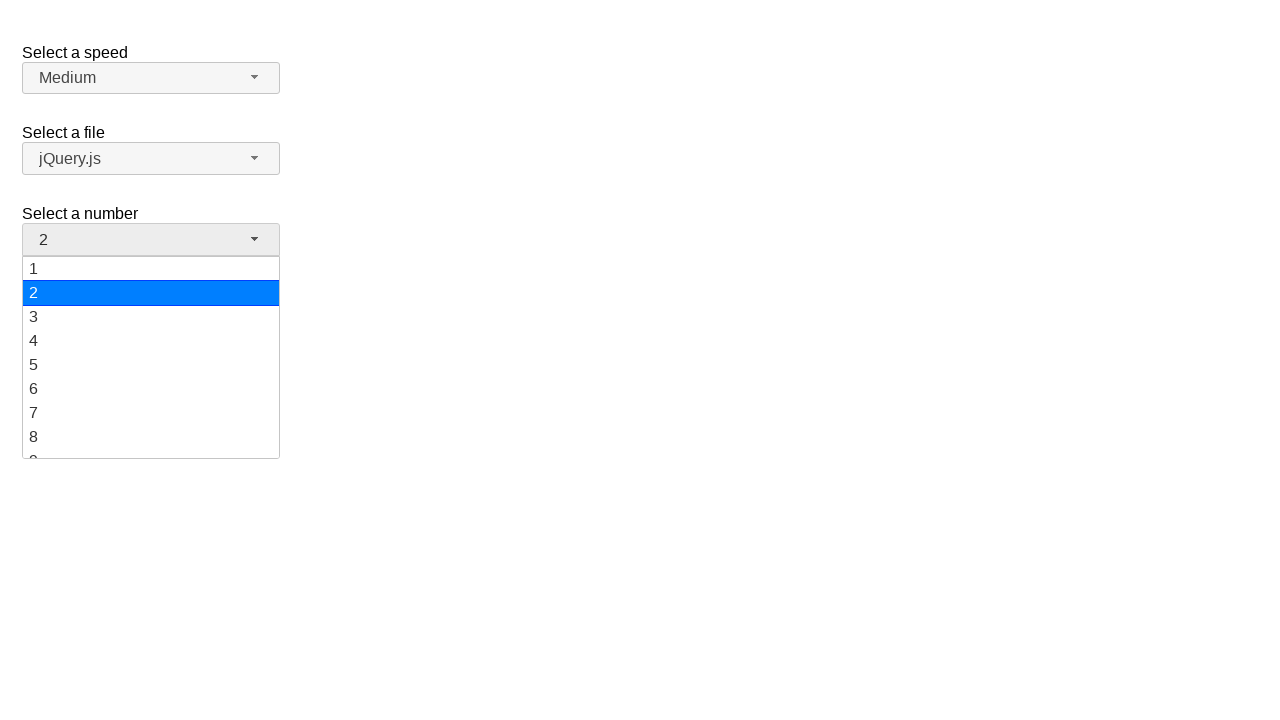

Waited for dropdown menu to become visible
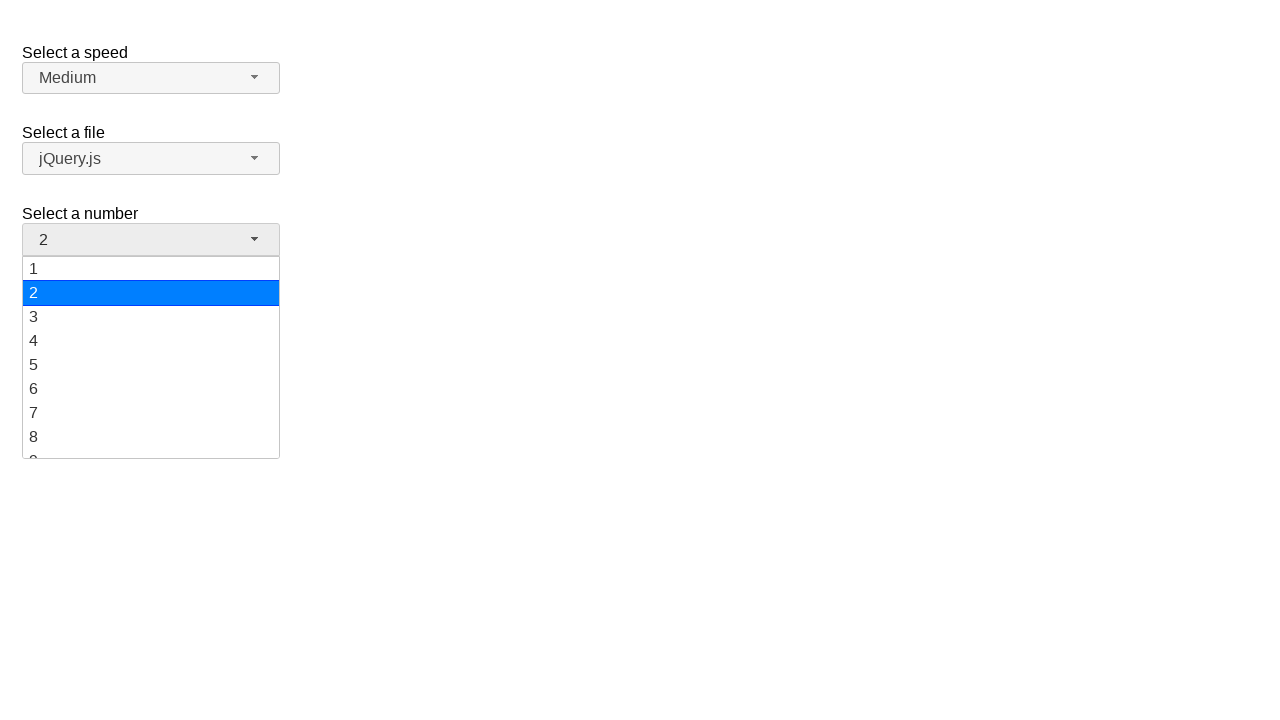

Selected option '19' from the dropdown list at (151, 445) on li:has-text('19')
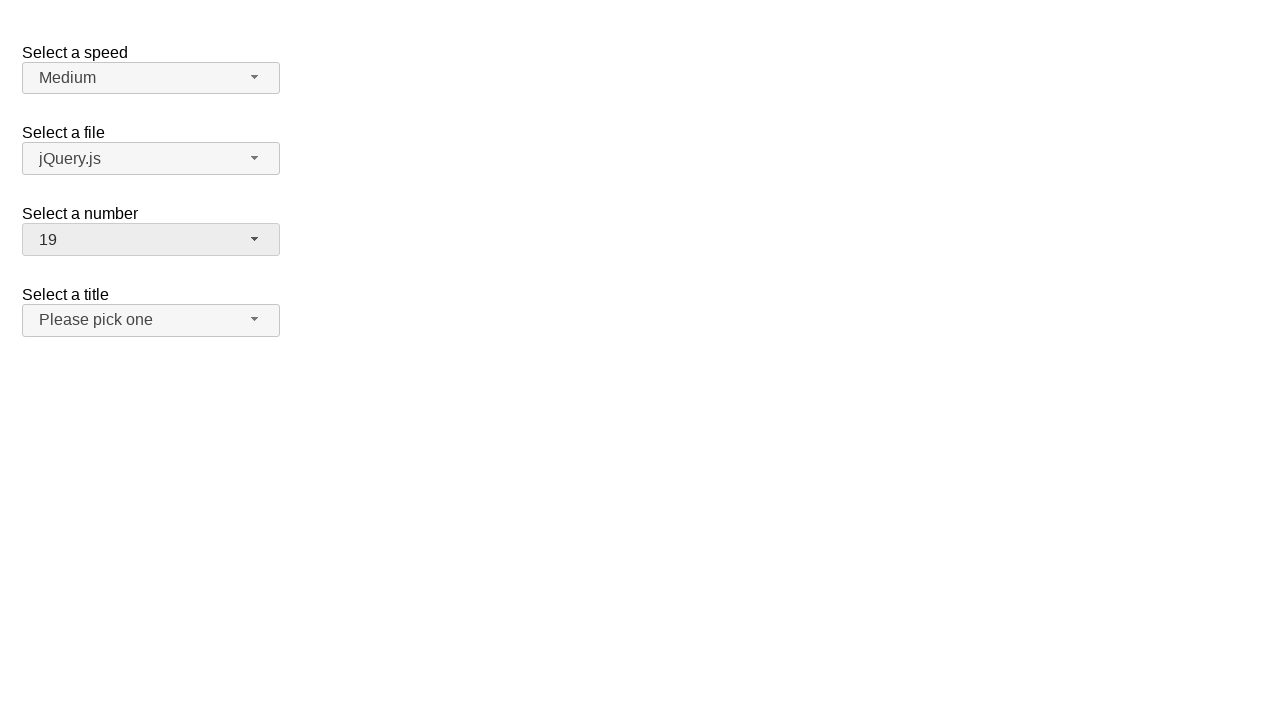

Verified that '19' is displayed as the selected value
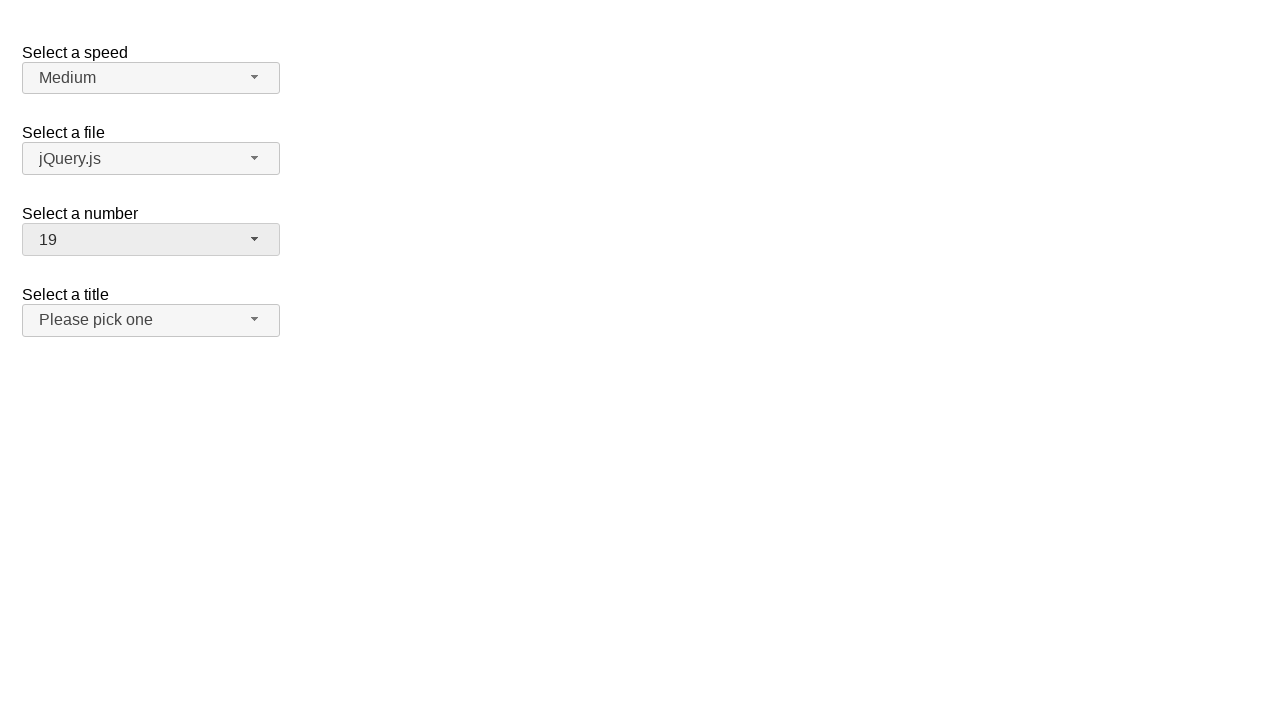

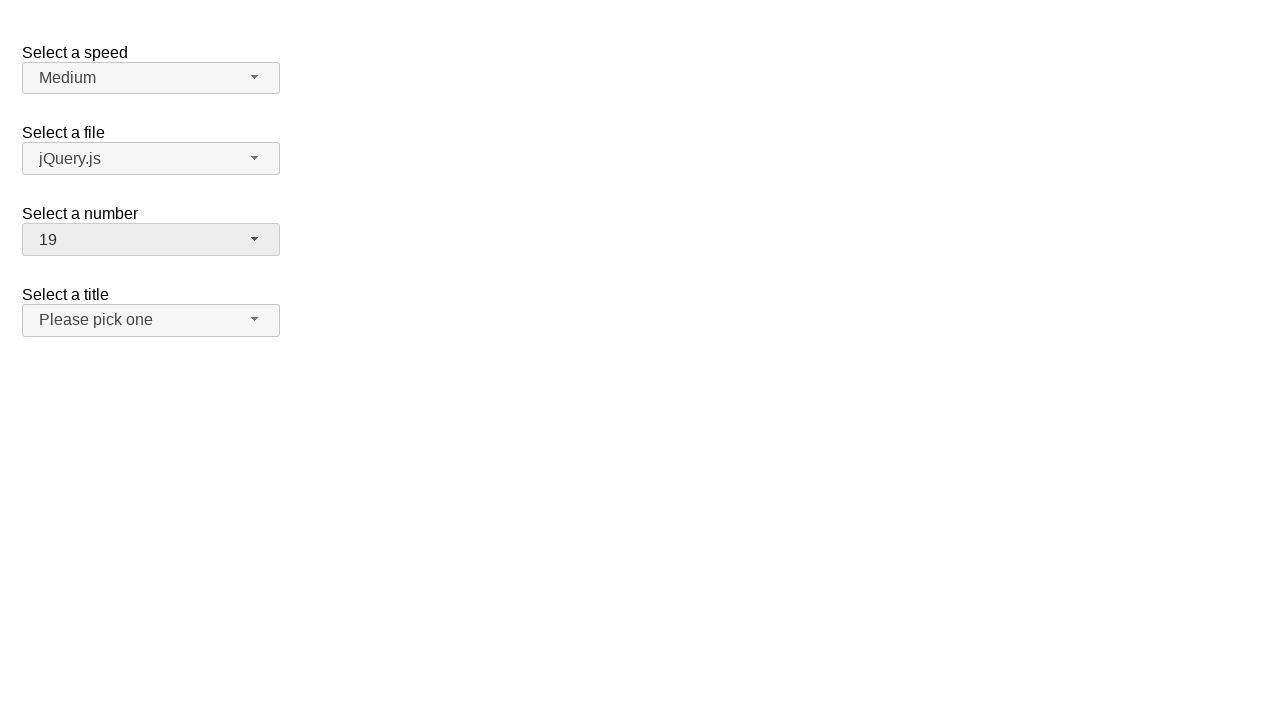